Tests an e-commerce flow by adding multiple items to cart, proceeding to checkout, and applying a promo code

Starting URL: https://rahulshettyacademy.com/seleniumPractise/

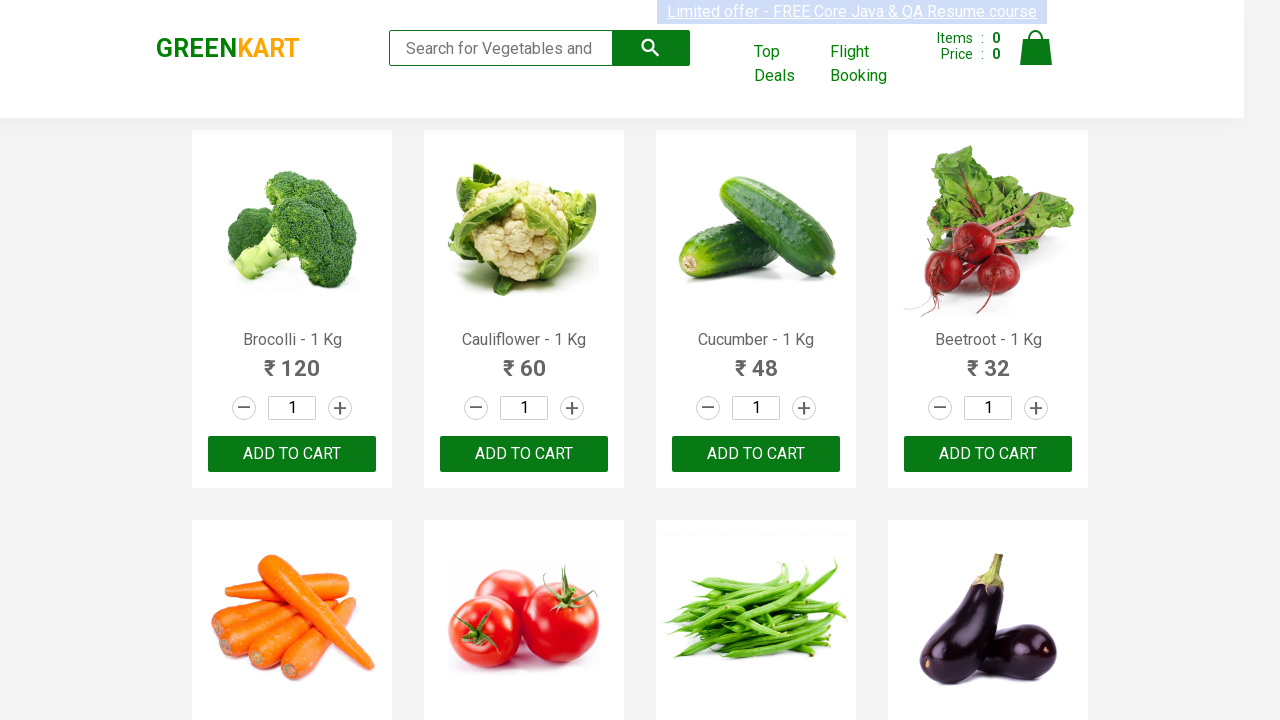

Waited for product list to load
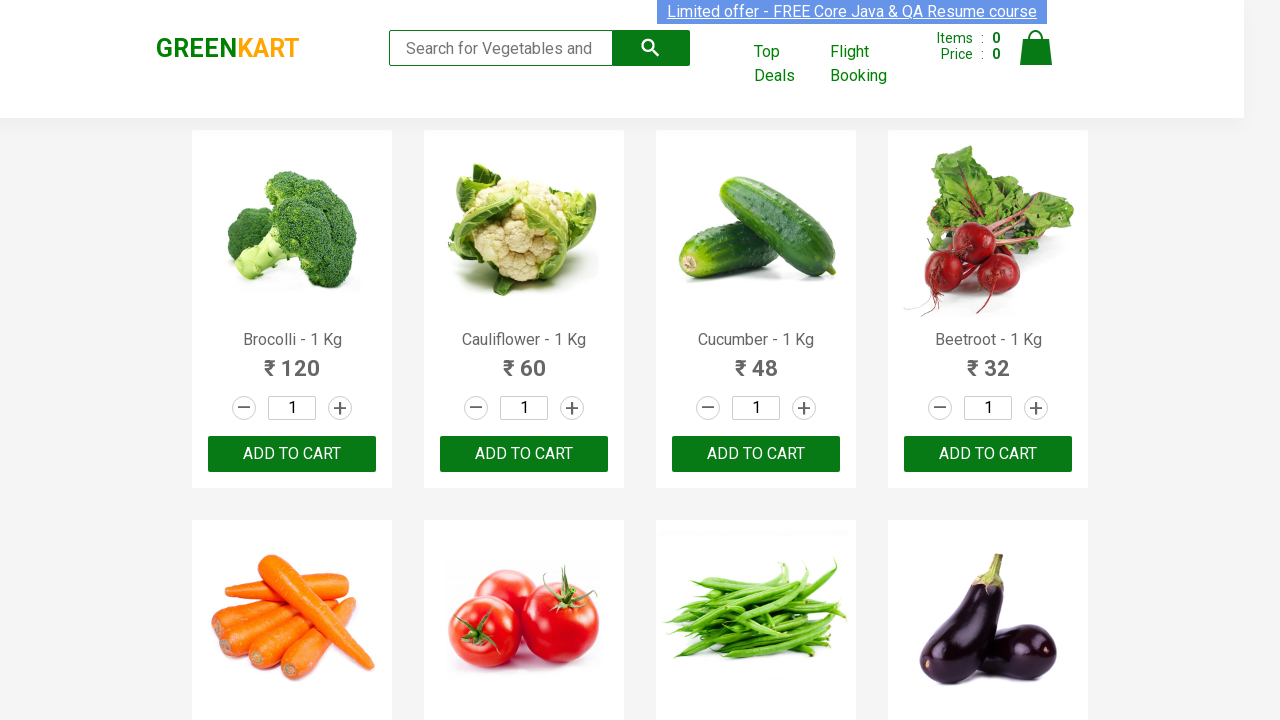

Retrieved all product names from the page
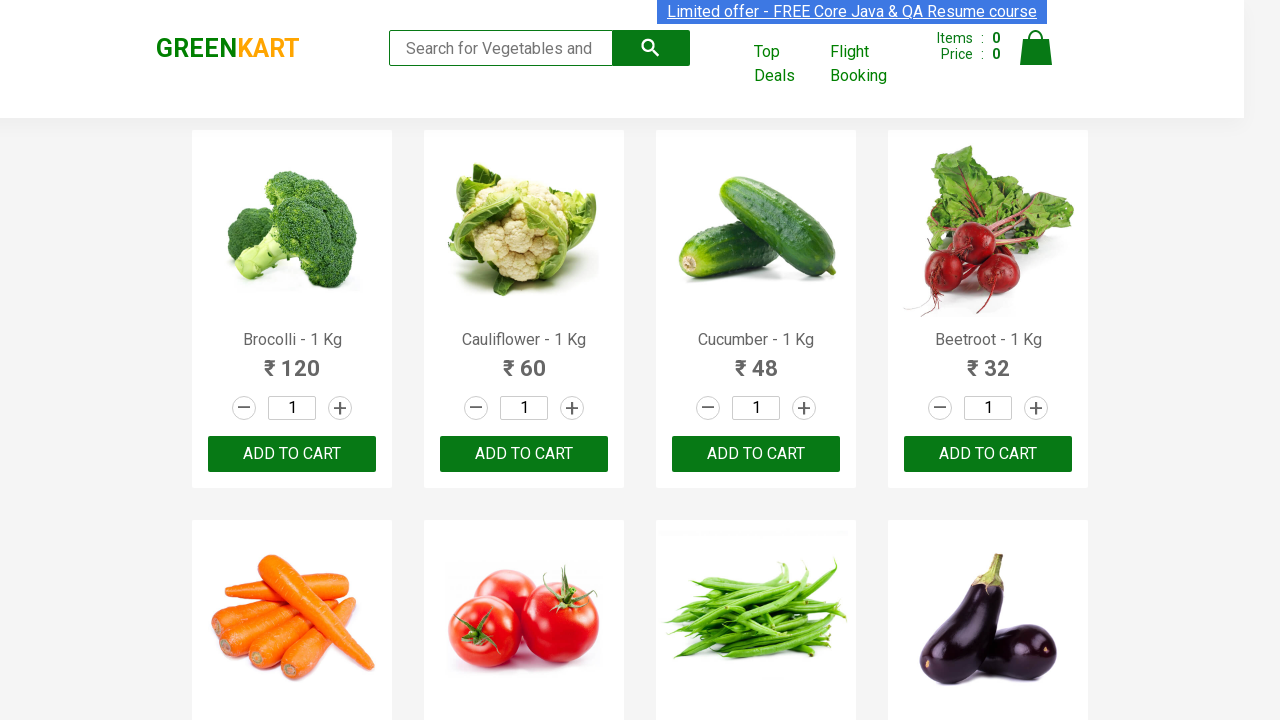

Added 'Brocolli' to cart at (292, 454) on div.product-action >> nth=0
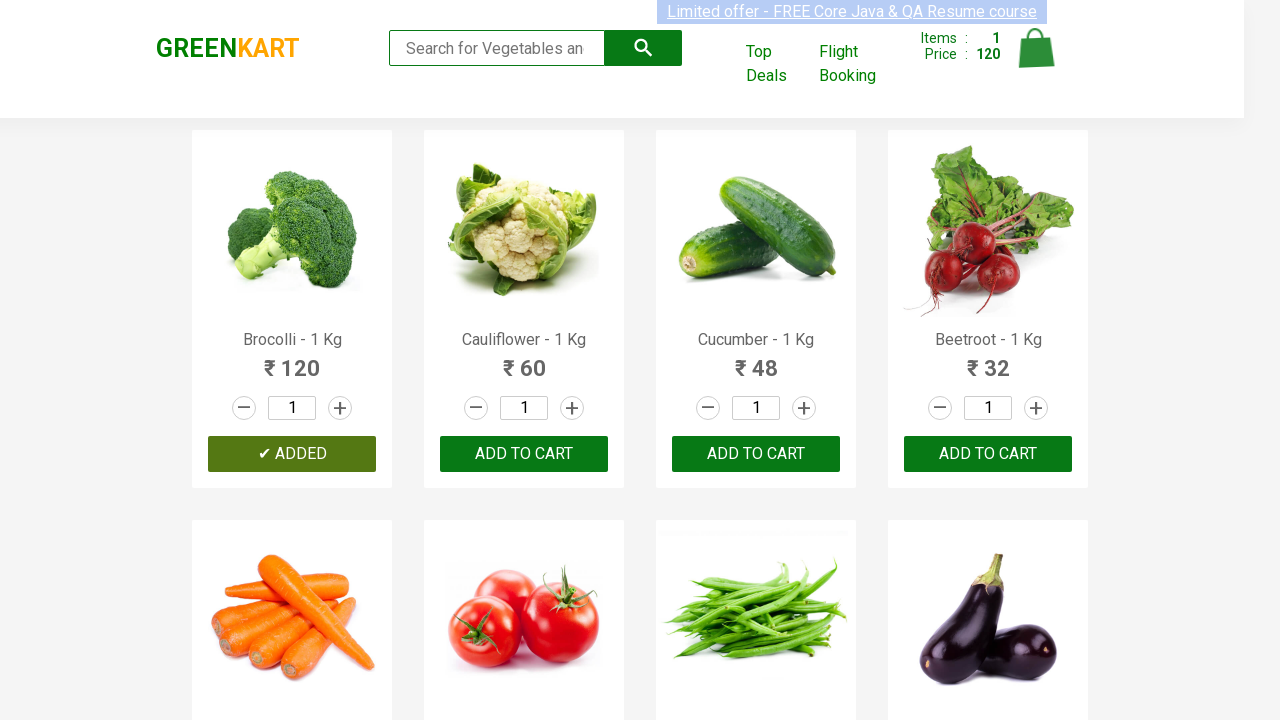

Added 'Cucumber' to cart at (756, 454) on div.product-action >> nth=2
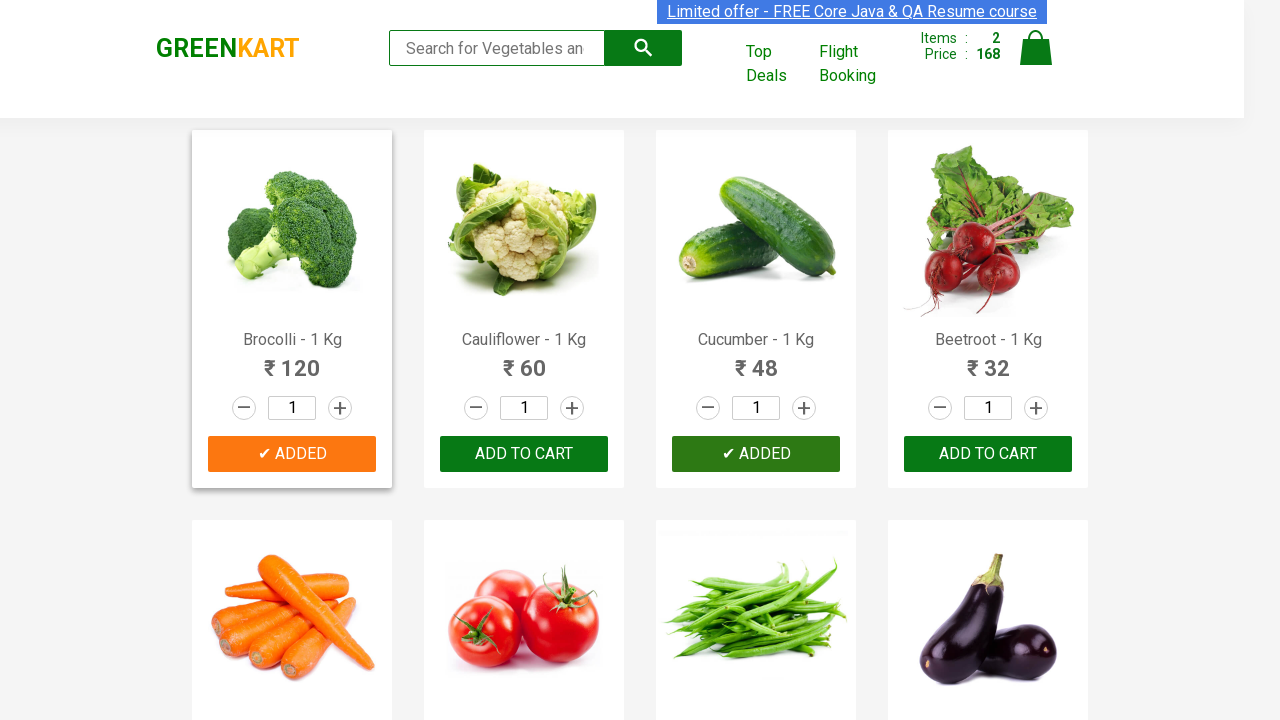

Added 'Beetroot' to cart at (988, 454) on div.product-action >> nth=3
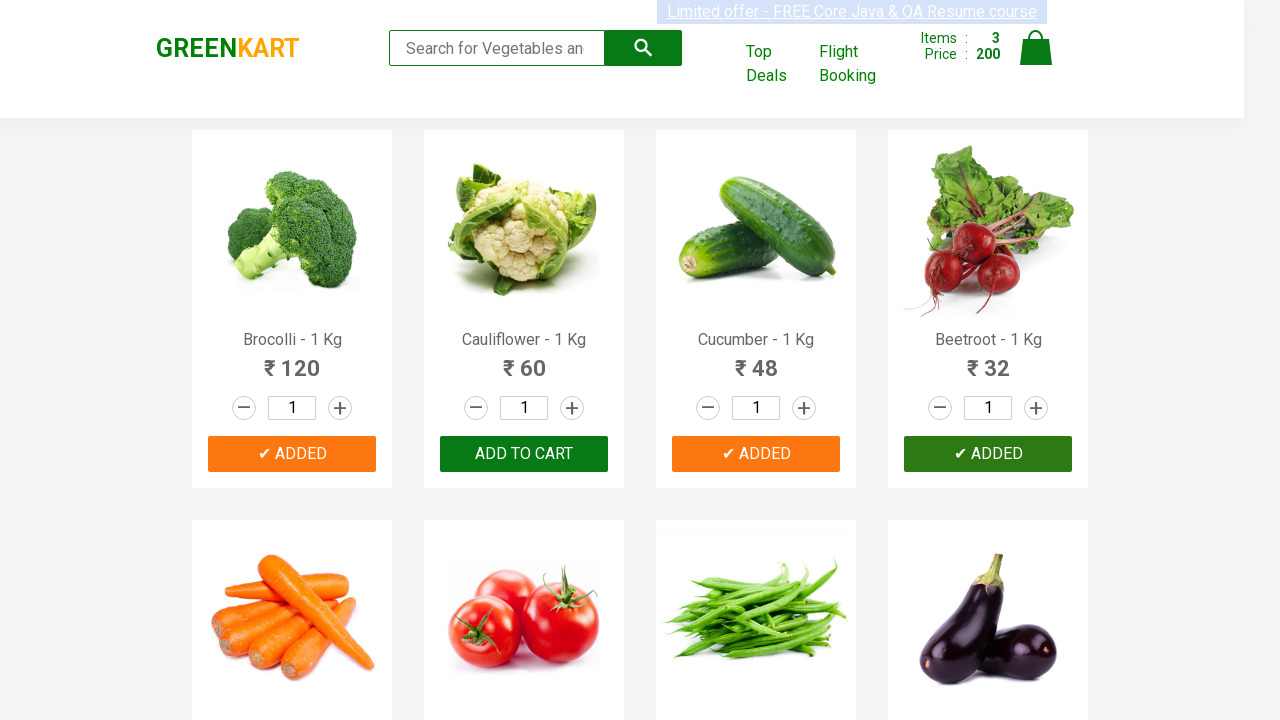

Clicked cart icon to view cart at (1036, 48) on img[alt='Cart']
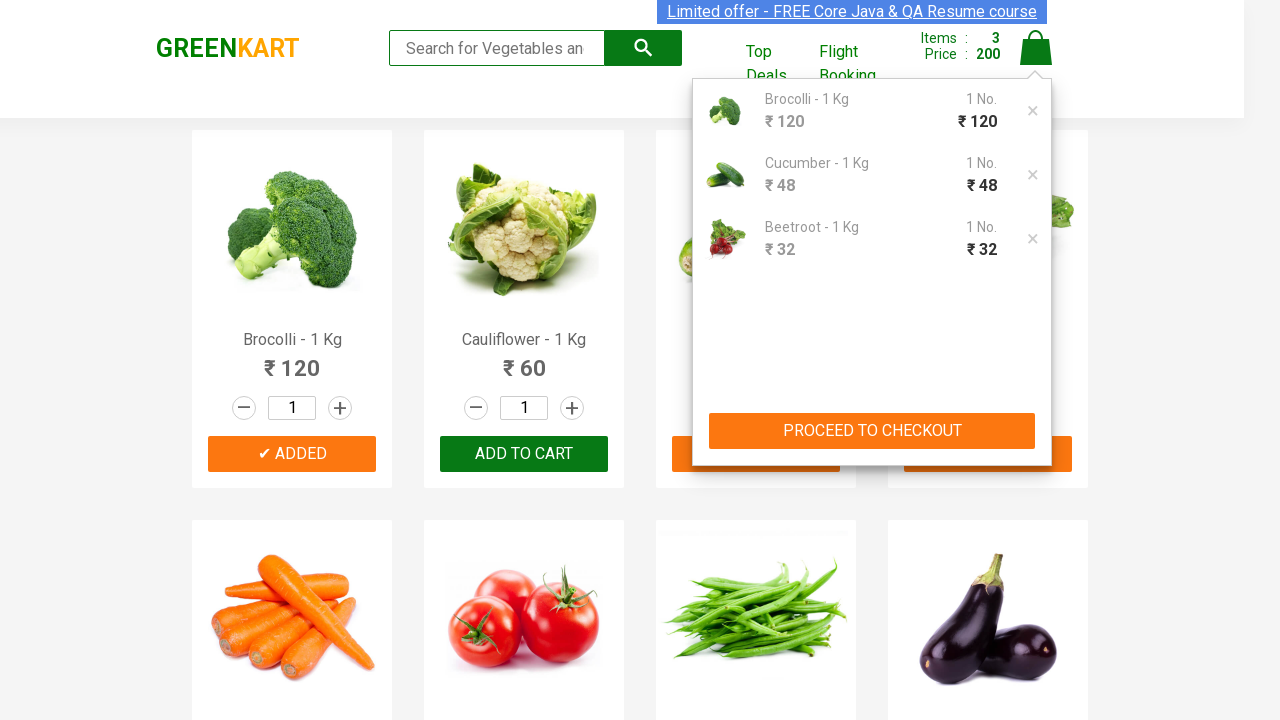

Clicked 'PROCEED TO CHECKOUT' button at (872, 431) on button:has-text('PROCEED TO CHECKOUT')
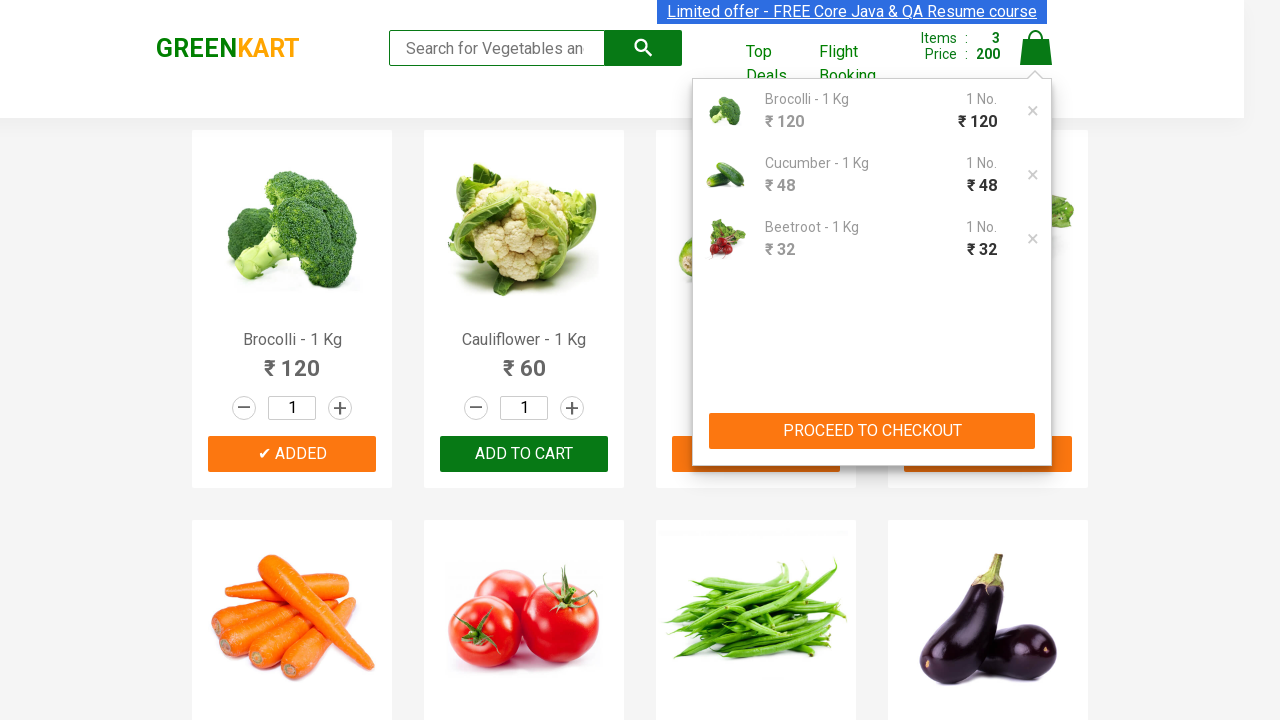

Entered promo code 'rahulshettyacademy' on input.promoCode
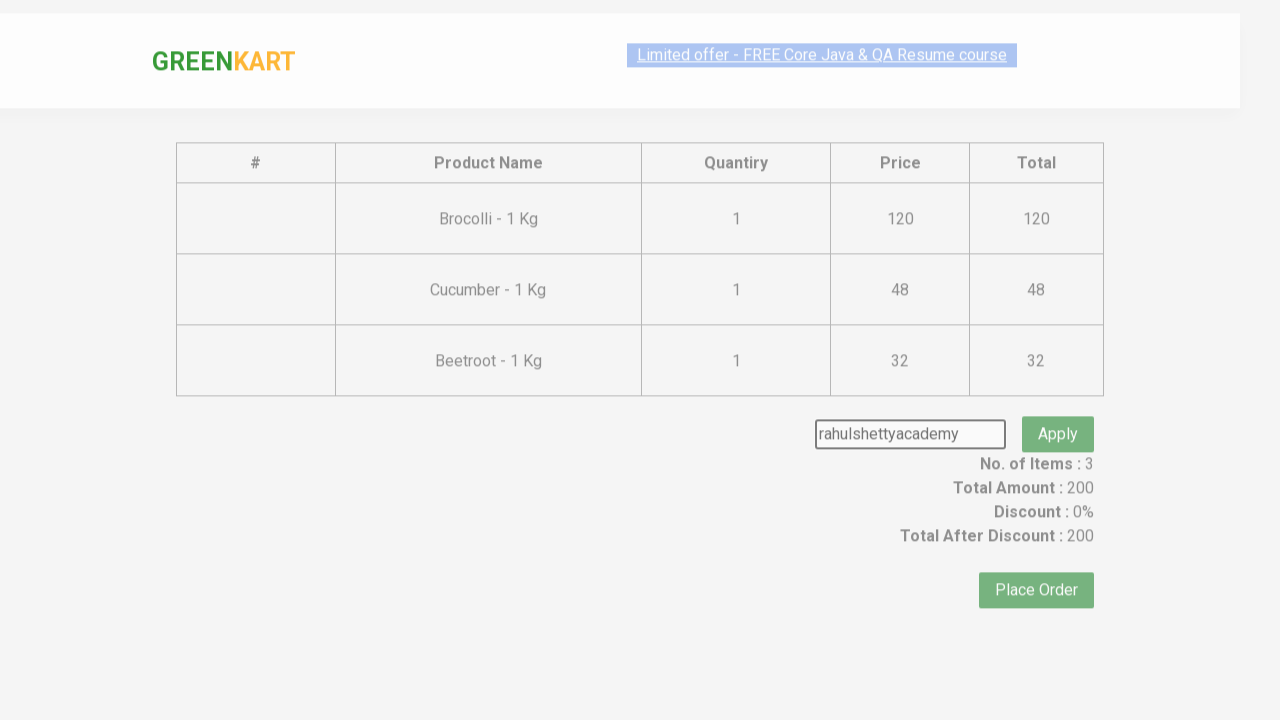

Clicked 'Apply' button to apply promo code at (1058, 406) on button.promoBtn
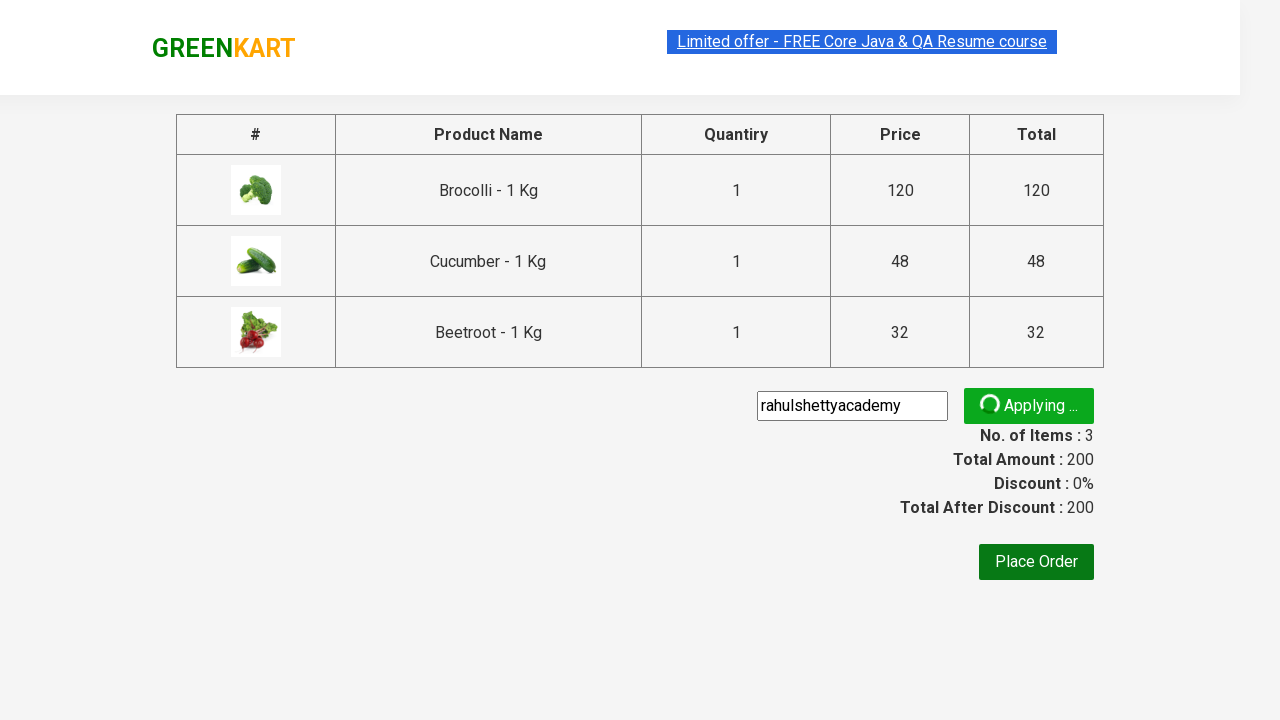

Promo code validation message appeared
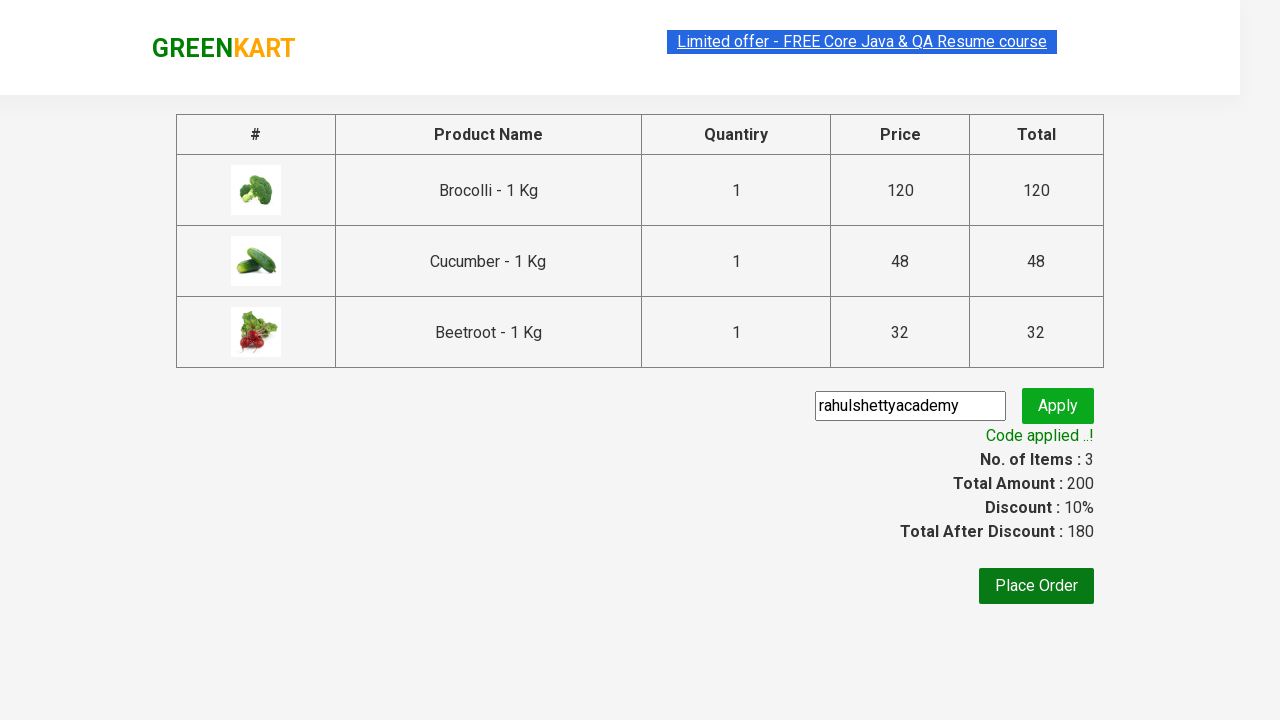

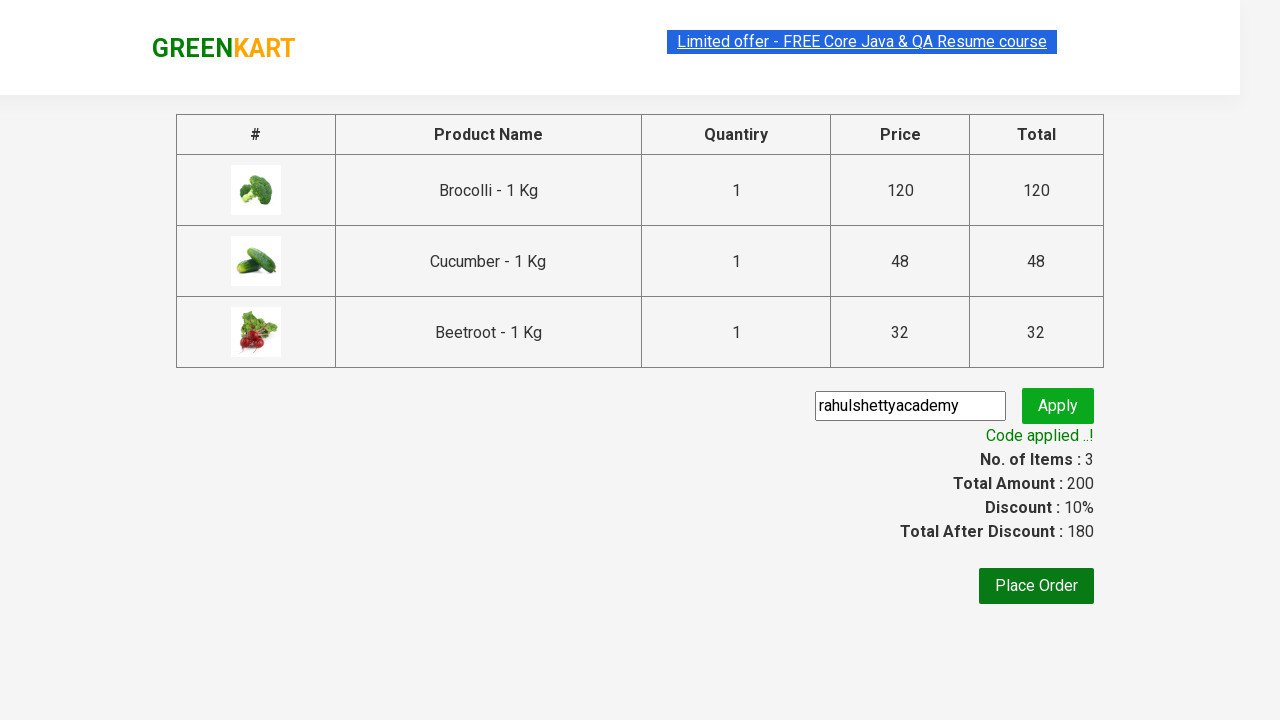